Tests hover functionality by hovering over an avatar element and verifying that additional user information (figcaption) becomes visible on the page.

Starting URL: http://the-internet.herokuapp.com/hovers

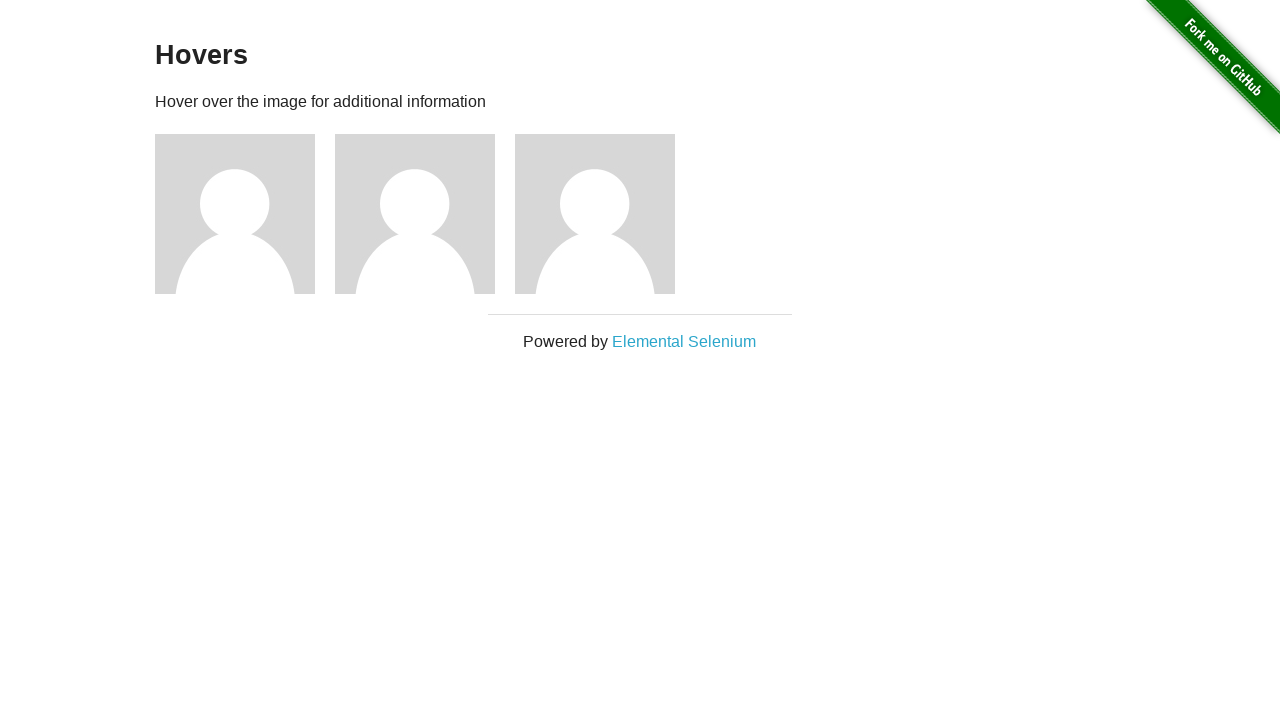

Located the first avatar element
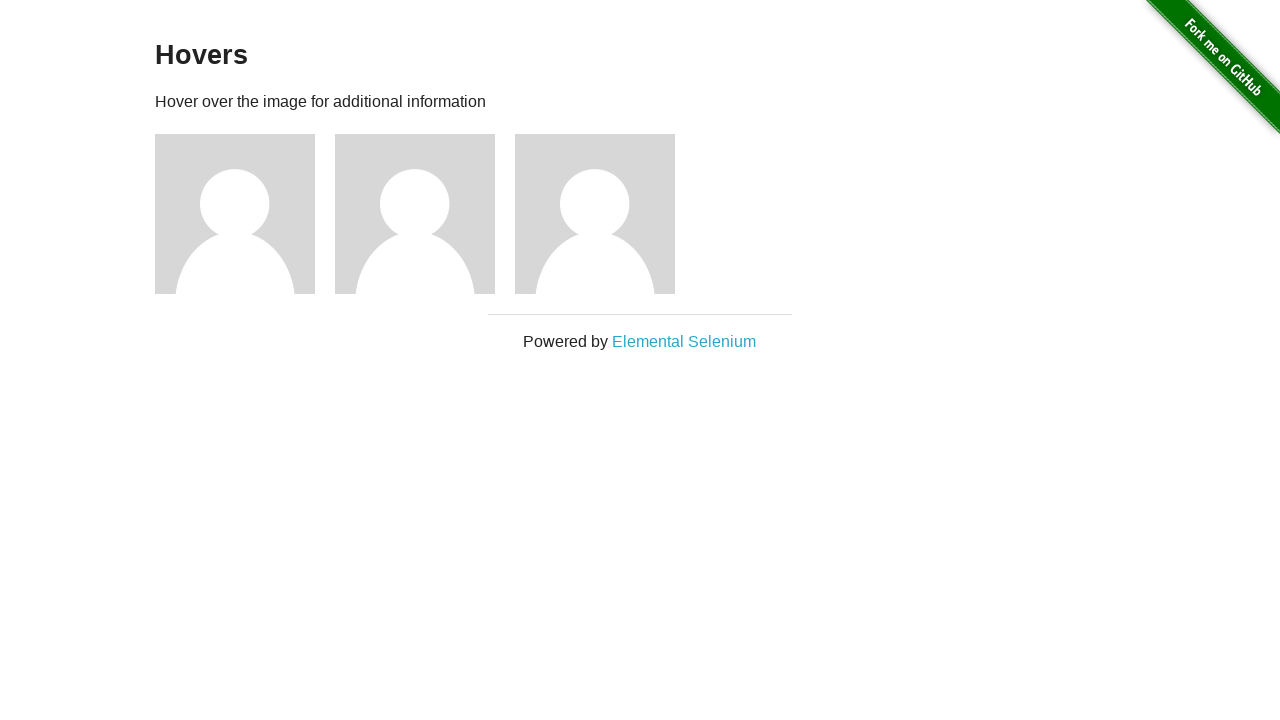

Hovered over the avatar element at (245, 214) on .figure >> nth=0
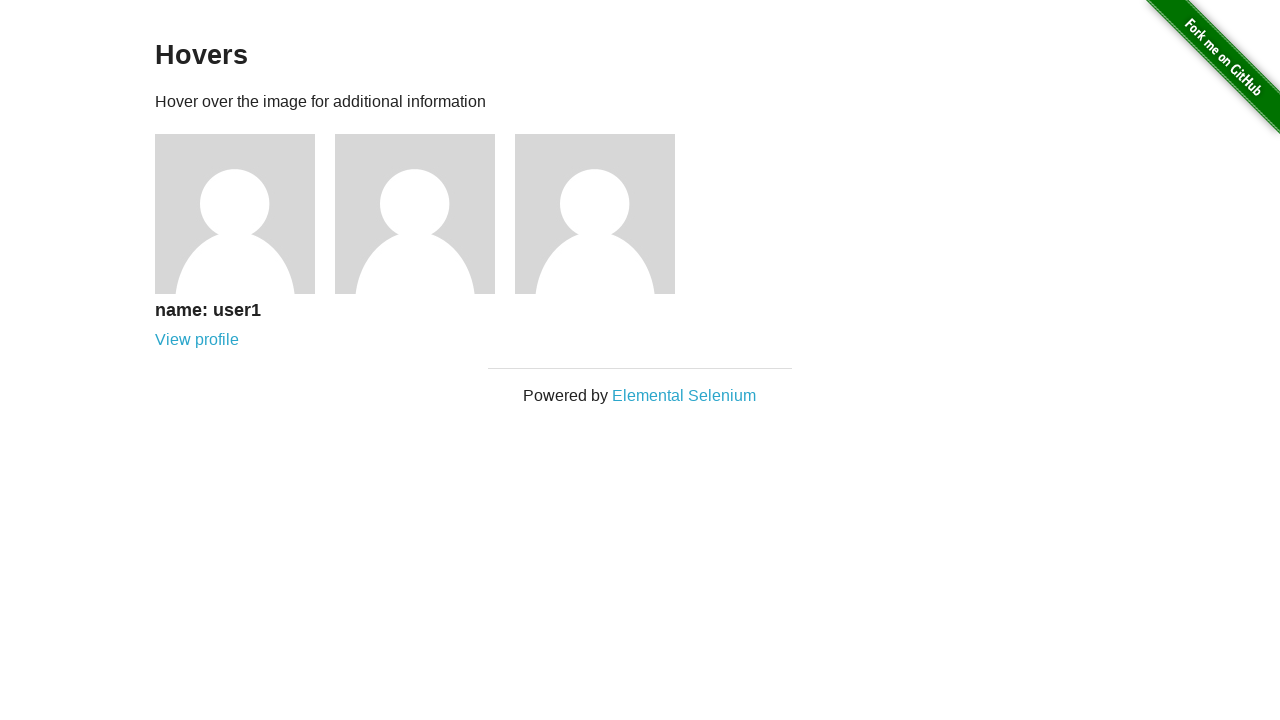

Waited for figcaption to become visible
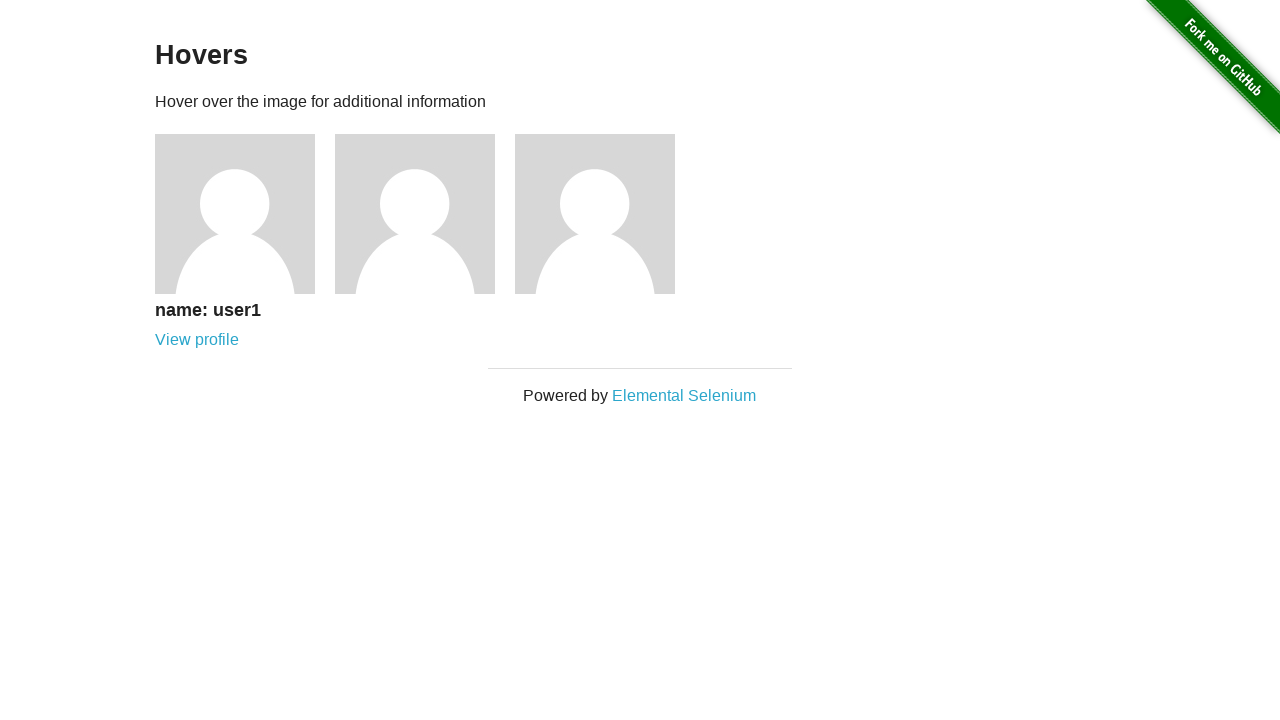

Verified that figcaption is visible
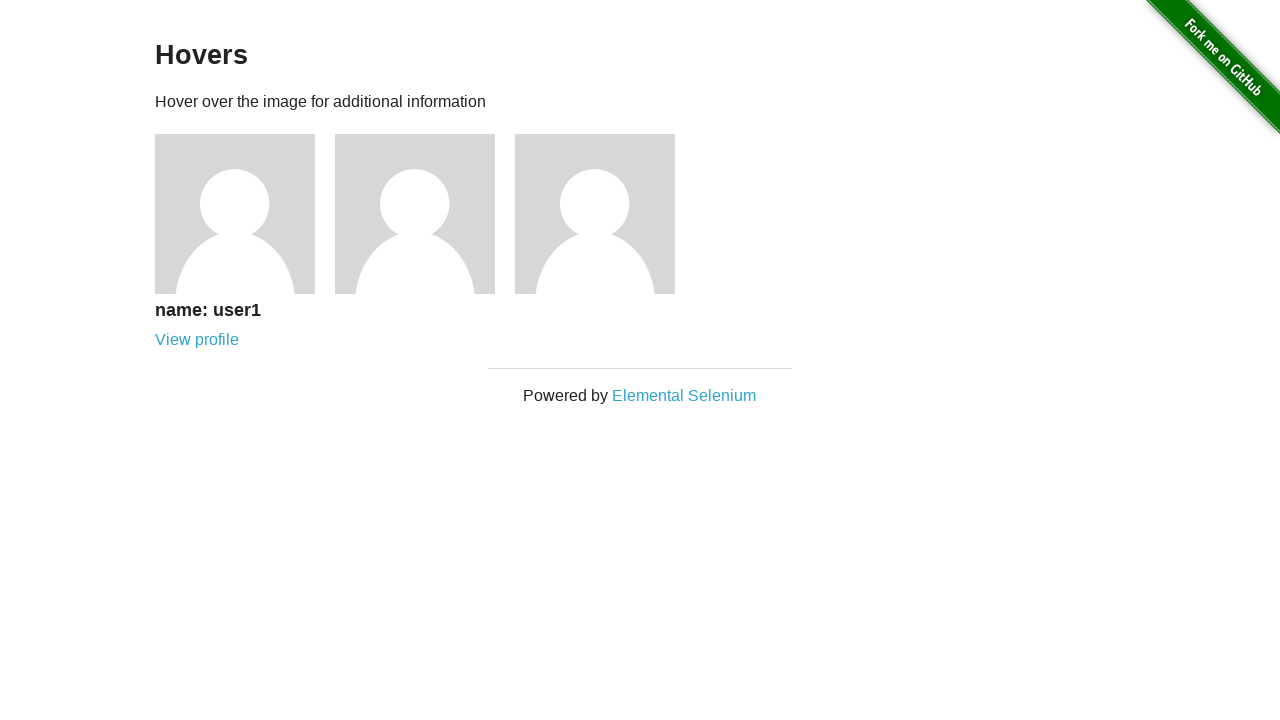

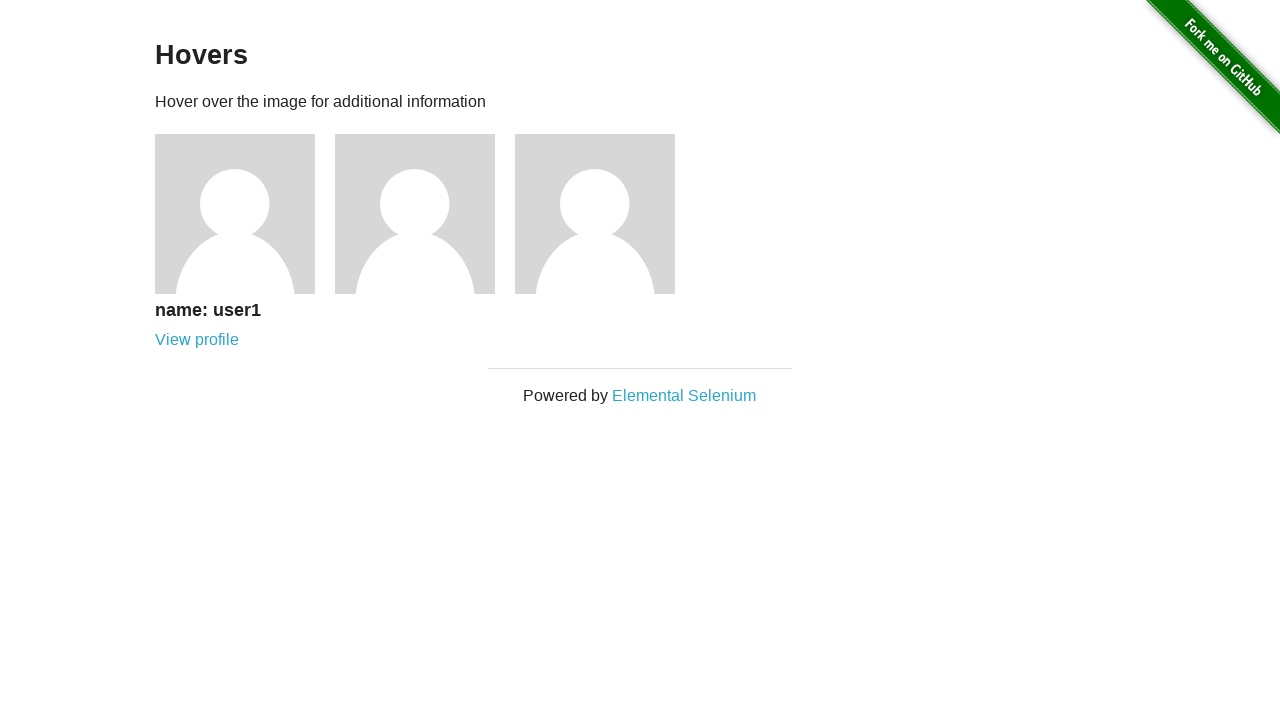